Tests copy-paste functionality between form fields by entering text in the first name field, selecting all, copying it, and pasting into the last name field

Starting URL: https://www.w3schools.com/html/html_forms.asp

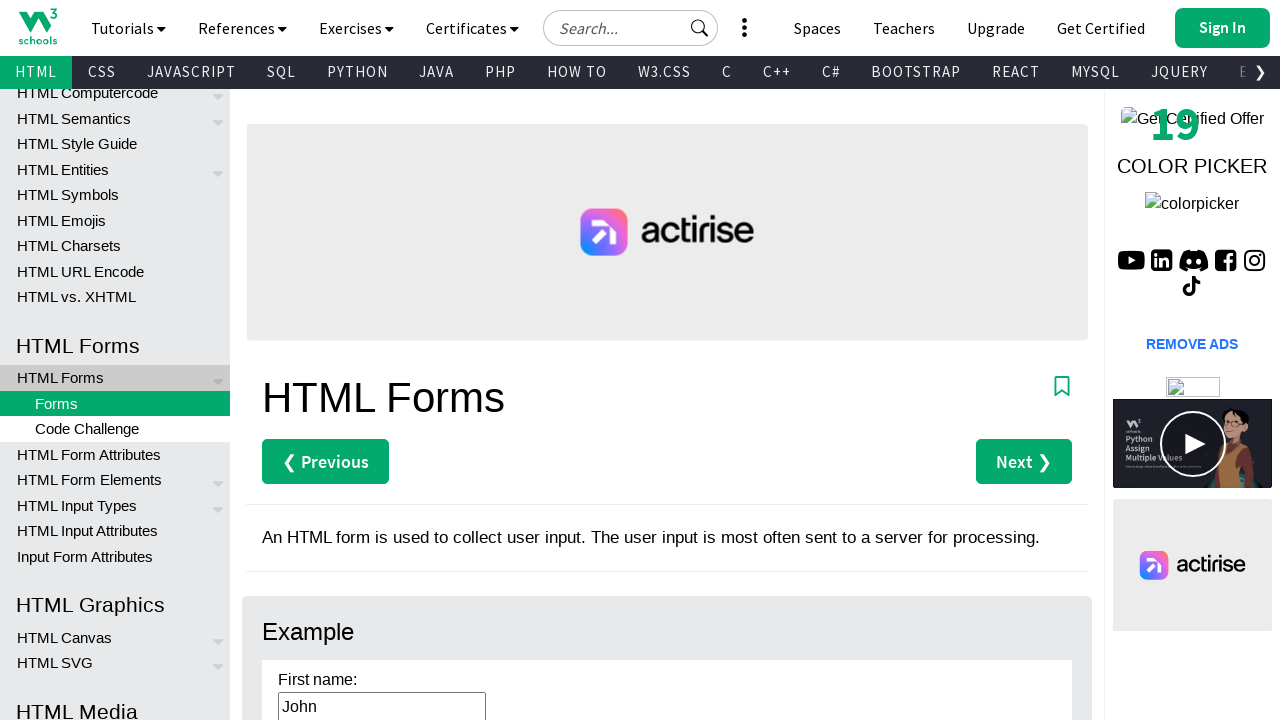

Filled first name field with 'Nirjala Dahal' on #fname
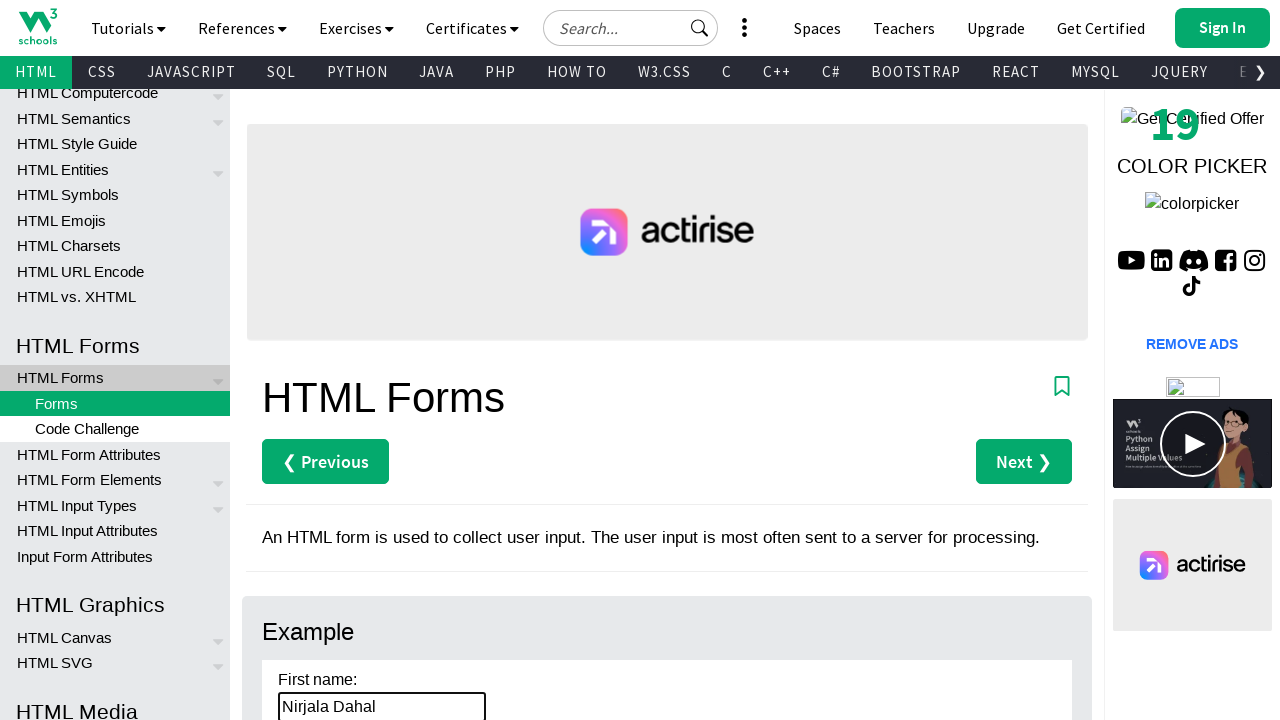

Clicked on first name field to focus at (382, 705) on #fname
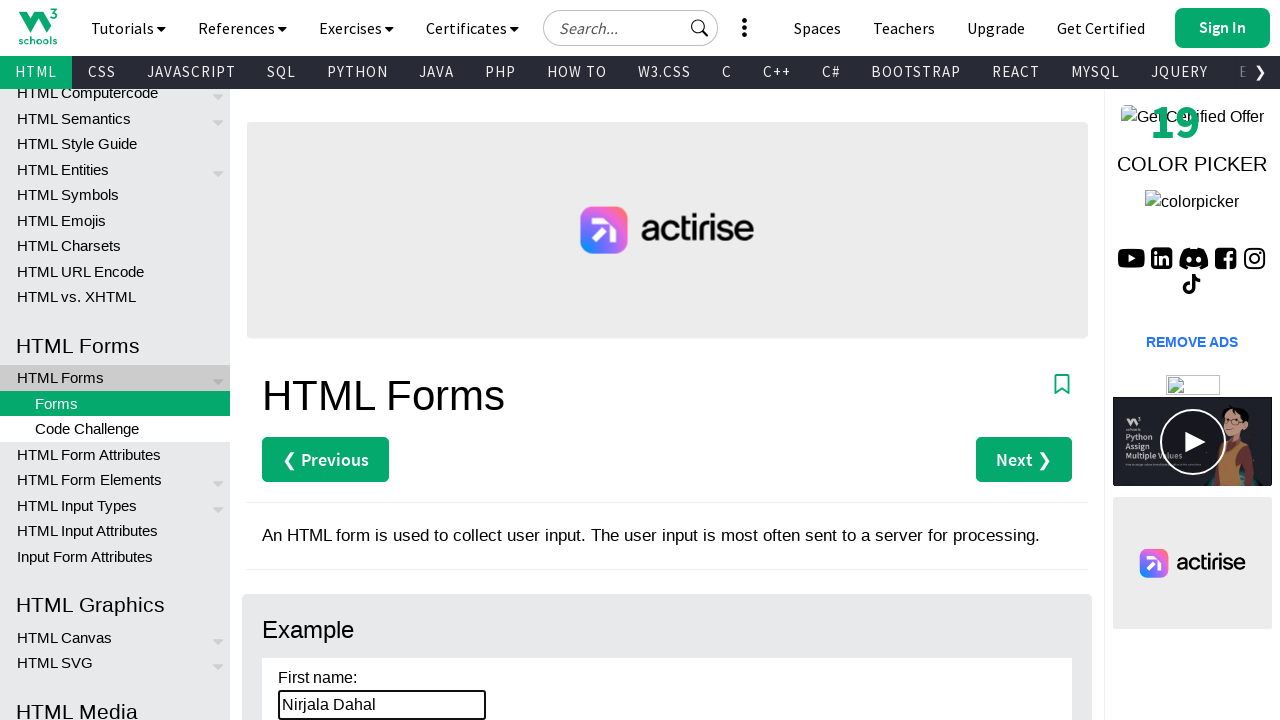

Selected all text in first name field using Ctrl+A
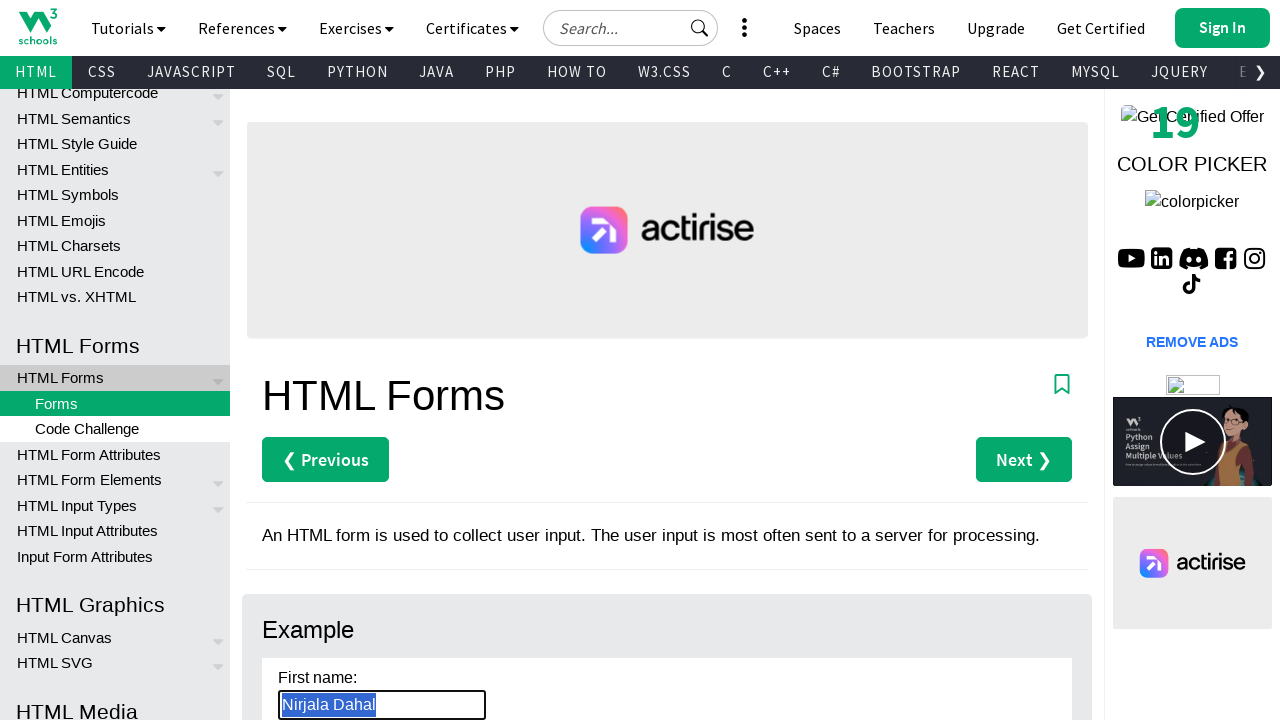

Copied selected text from first name field using Ctrl+C
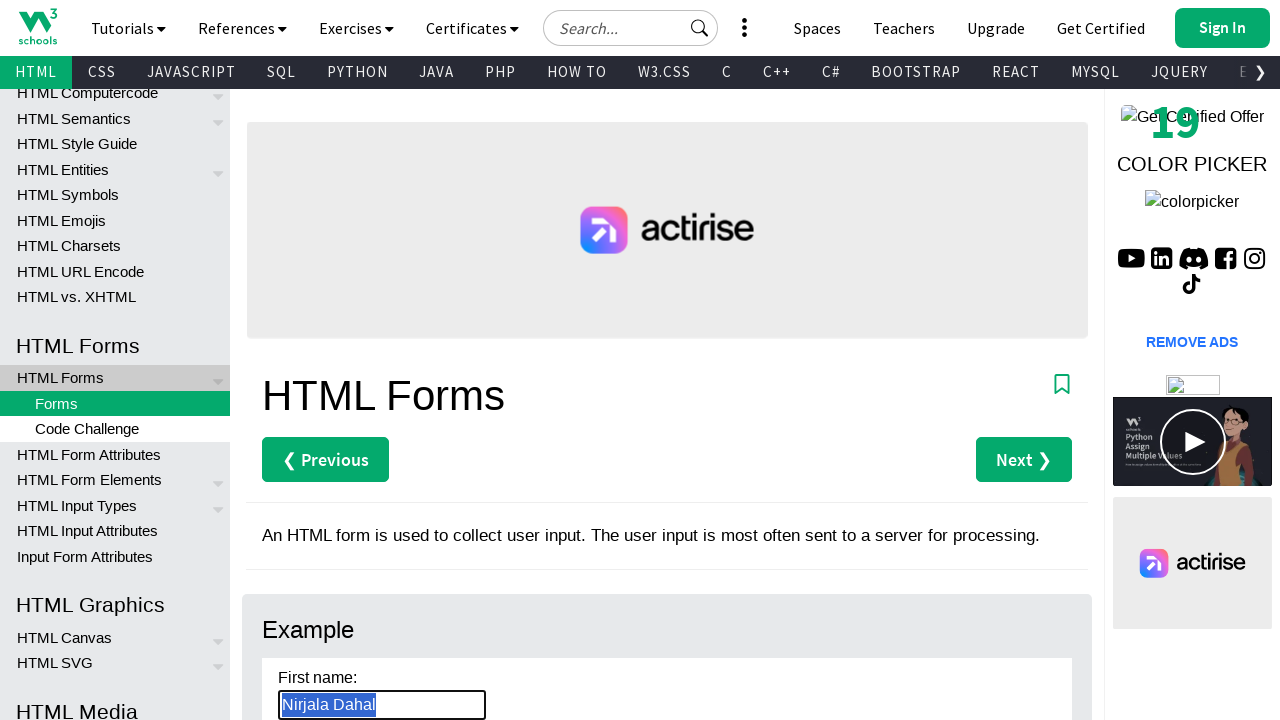

Cleared last name field on #lname
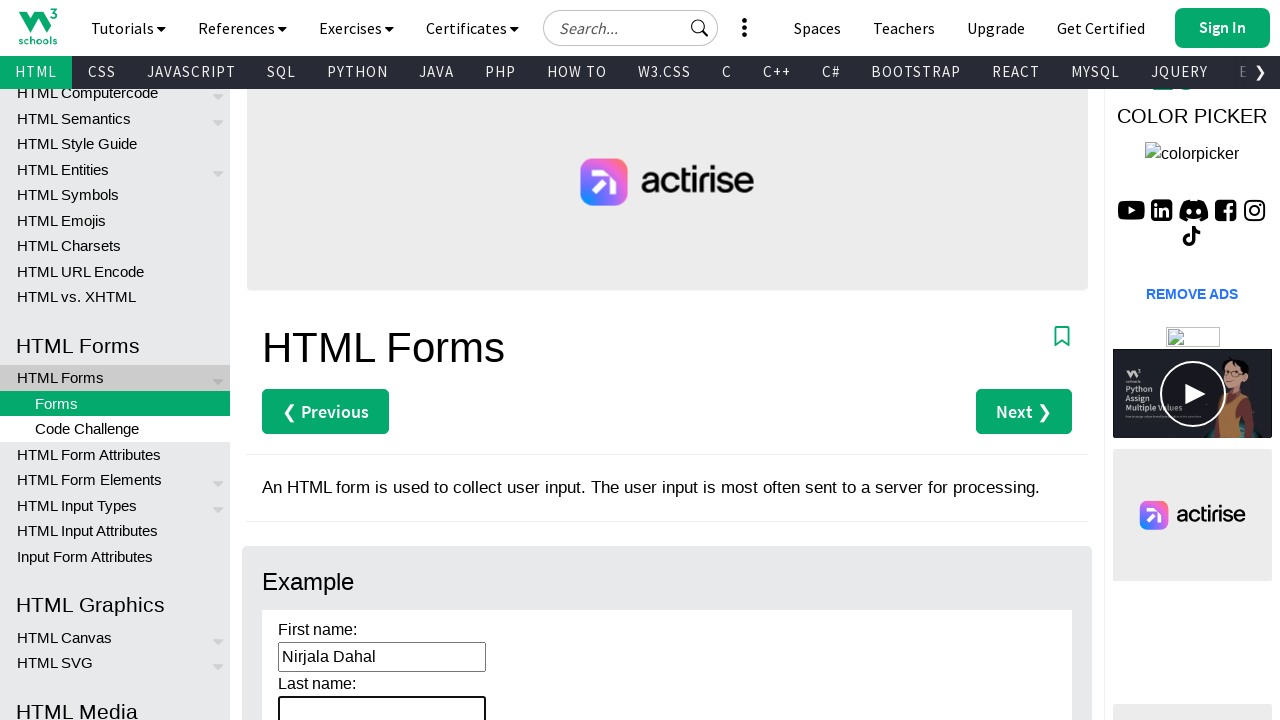

Clicked on last name field to focus at (382, 705) on #lname
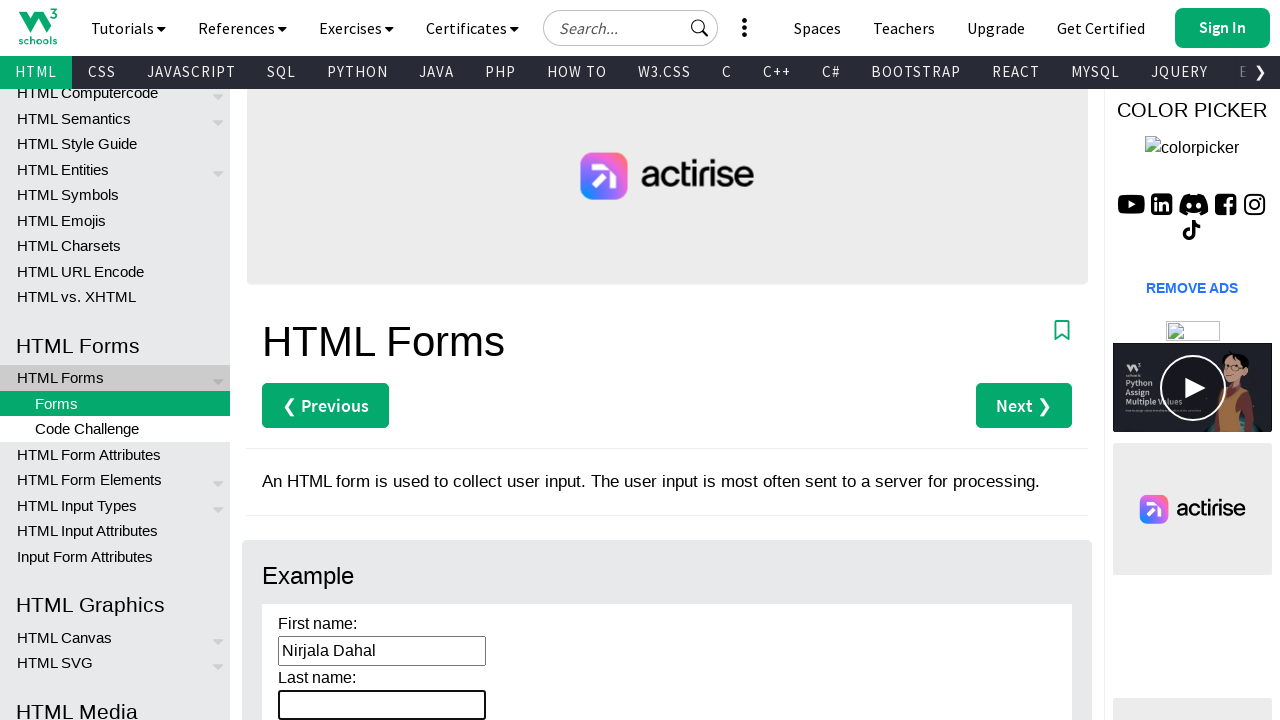

Pasted copied text into last name field using Ctrl+V
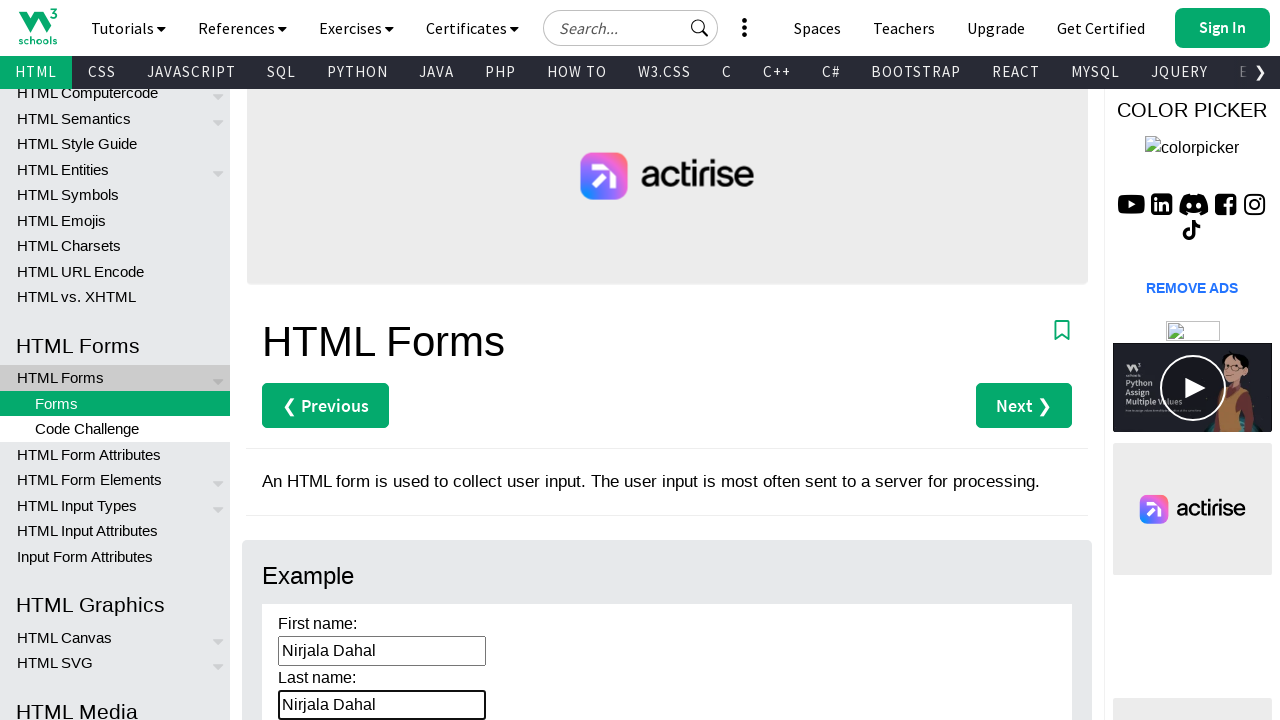

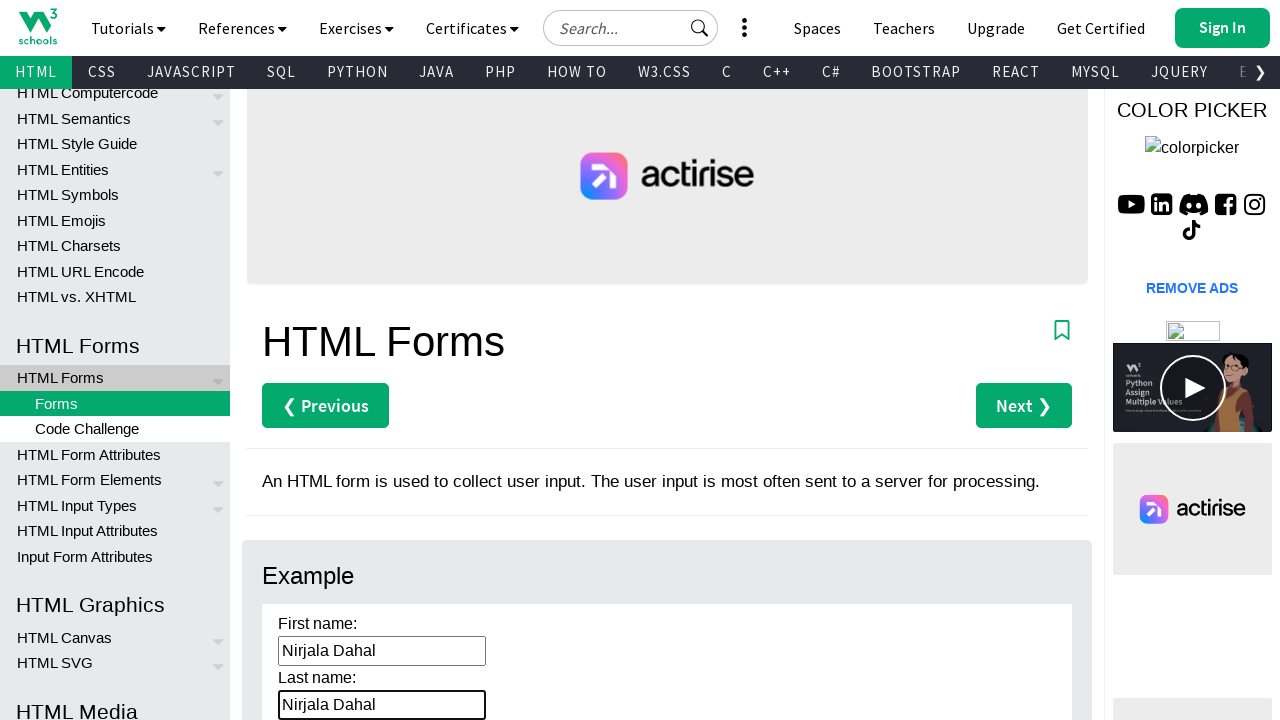